Tests form filling functionality on UltimateQA by submitting two contact forms - the first with name and message fields, and the second with name, message, and a captcha sum field.

Starting URL: https://ultimateqa.com/filling-out-forms/

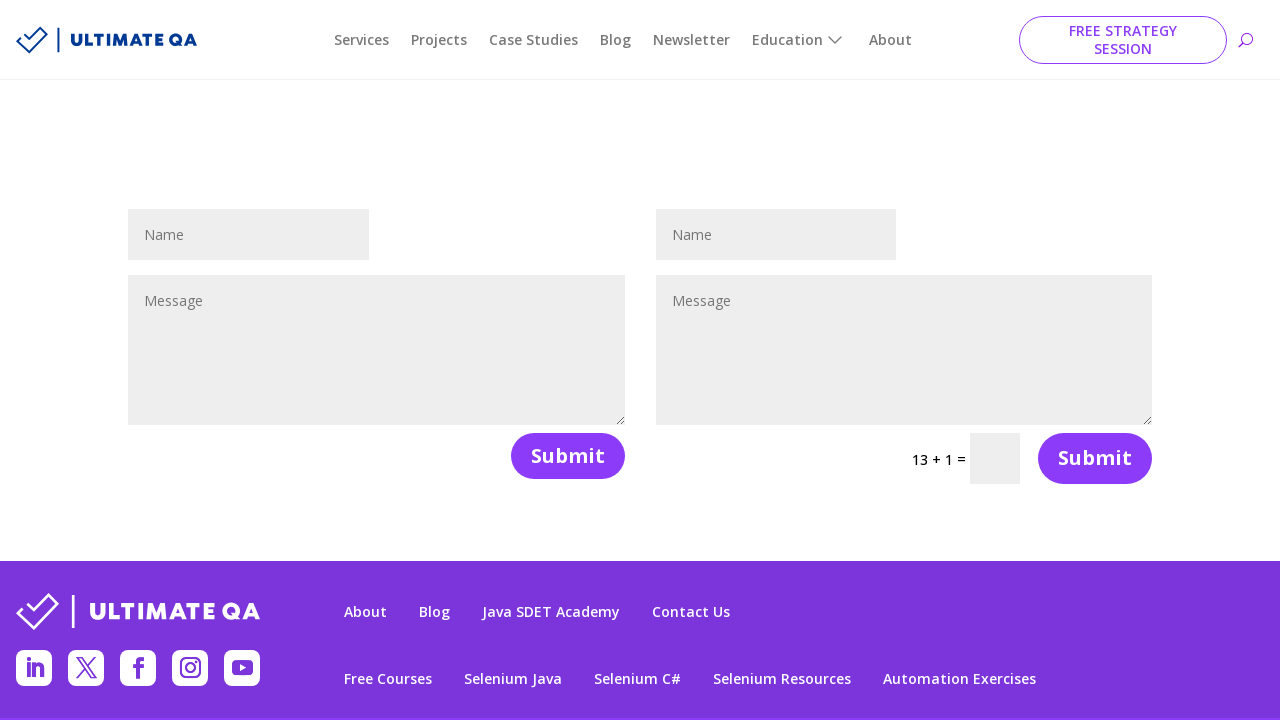

Filled first contact form name field with 'Ronaldo' on #et_pb_contact_name_0
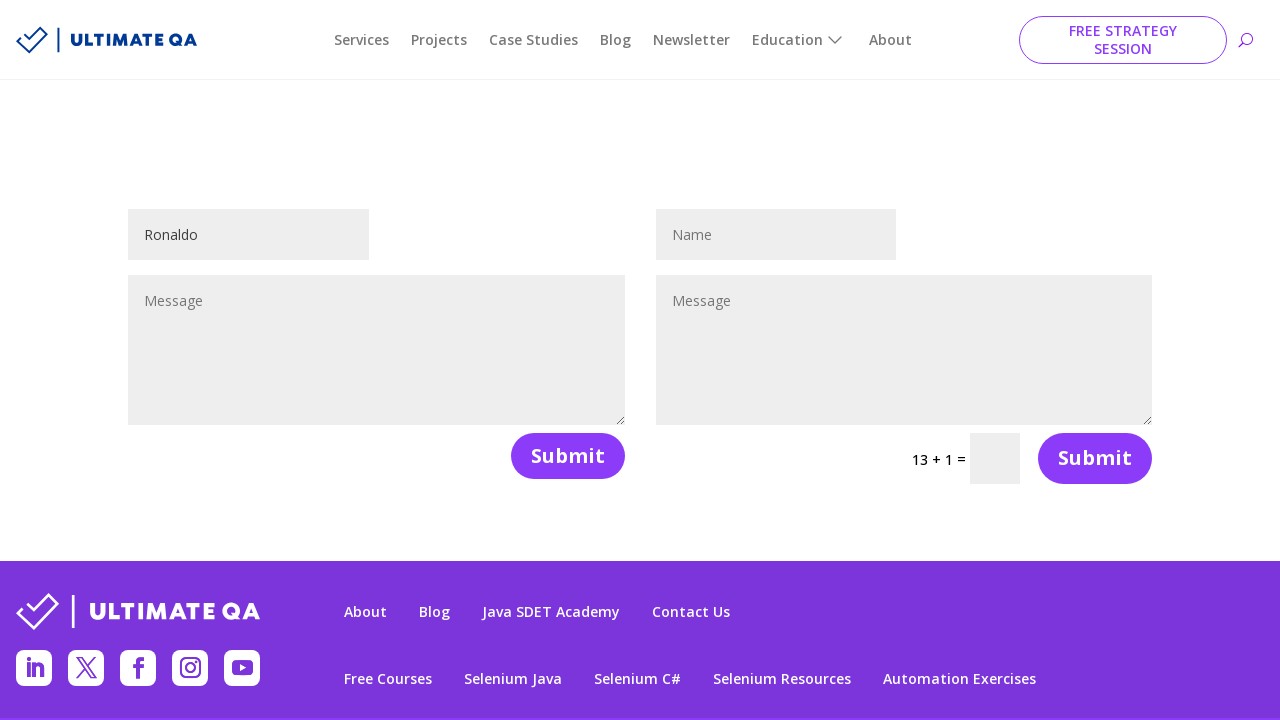

Filled first contact form message field with 'Messi' on #et_pb_contact_message_0
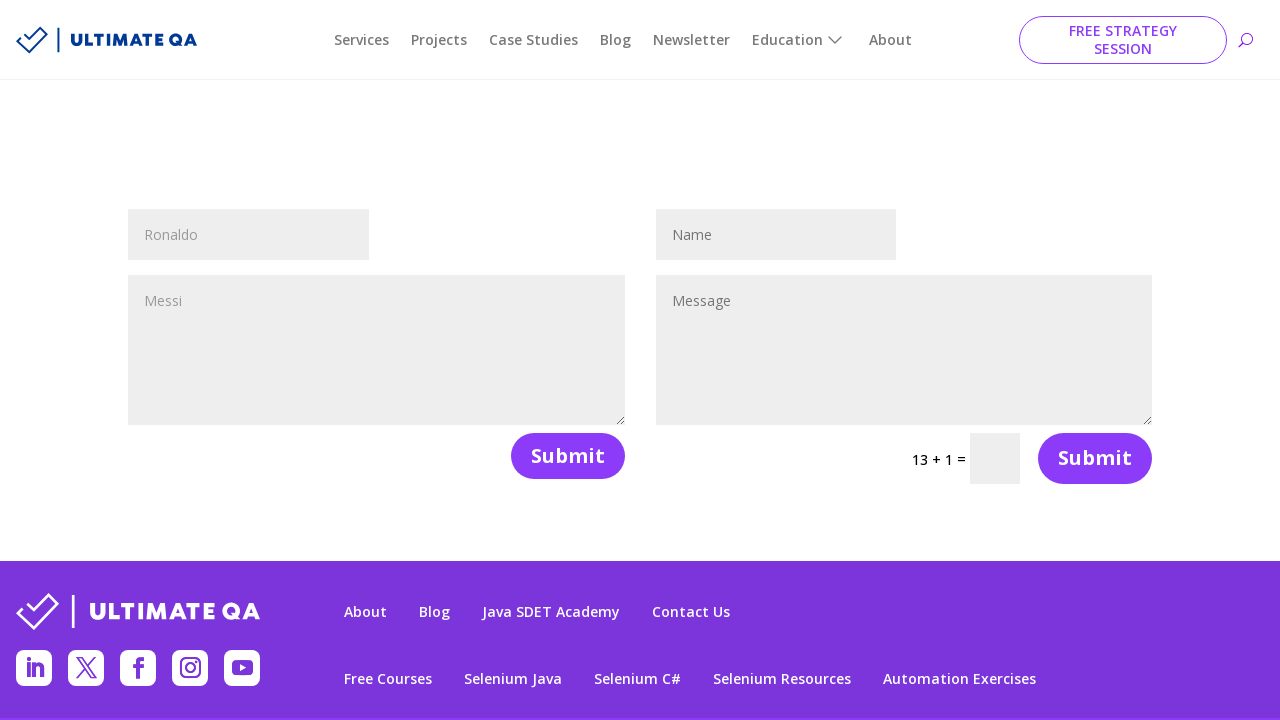

Submitted first contact form at (568, 456) on [name='et_builder_submit_button']
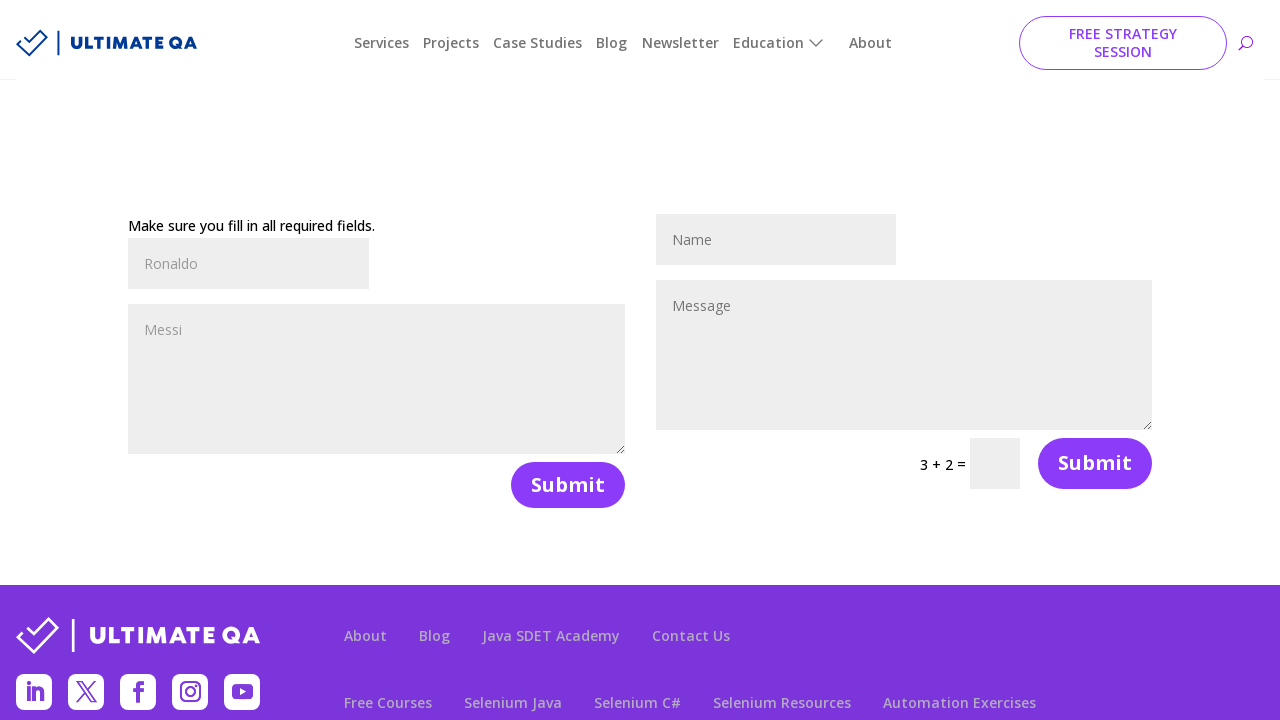

Filled second contact form name field with 'Zidane' on #et_pb_contact_name_1
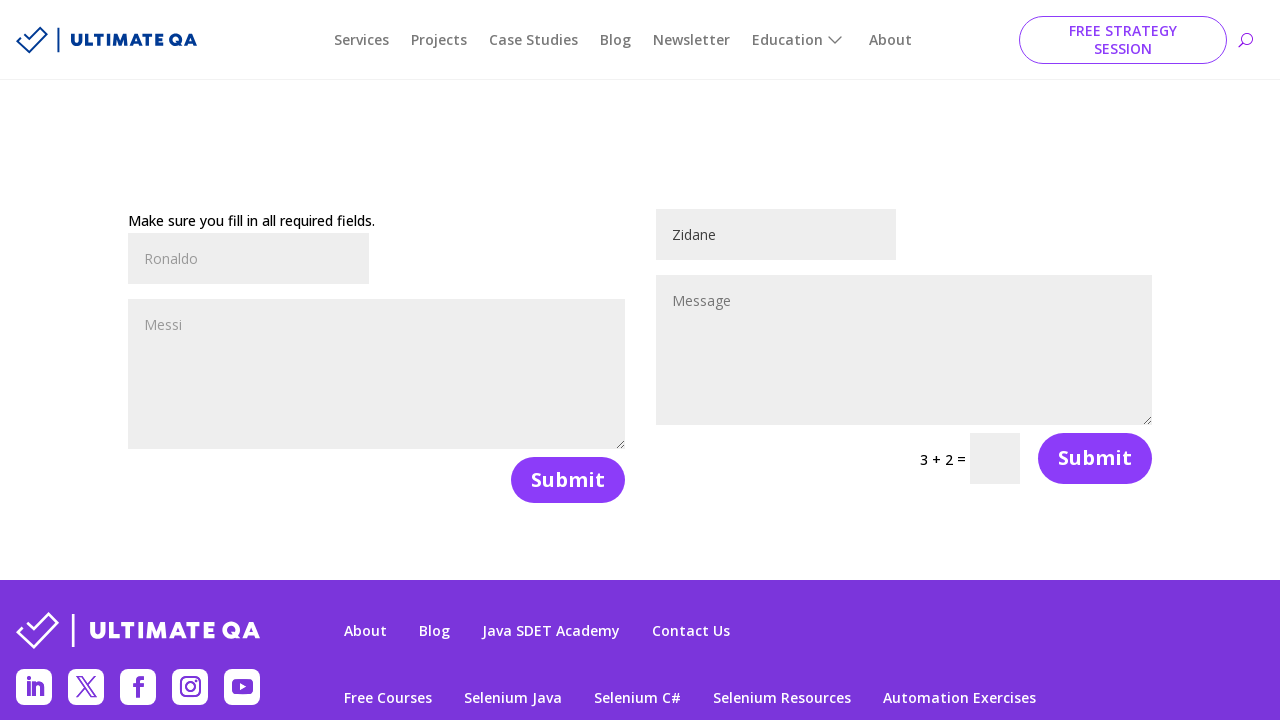

Filled second contact form message field with 'Figo' on #et_pb_contact_message_1
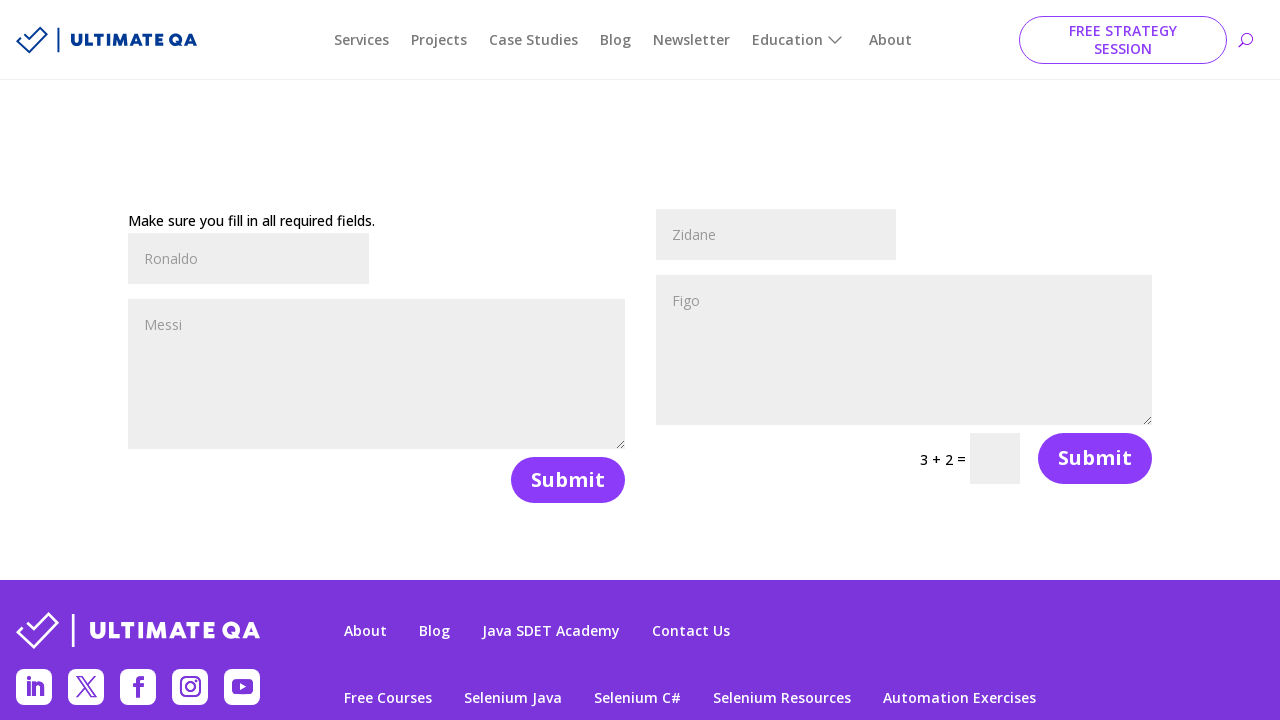

Filled captcha sum field with '27' on //*[@id='et_pb_contact_form_1']/div[2]/form/div/div/p/input
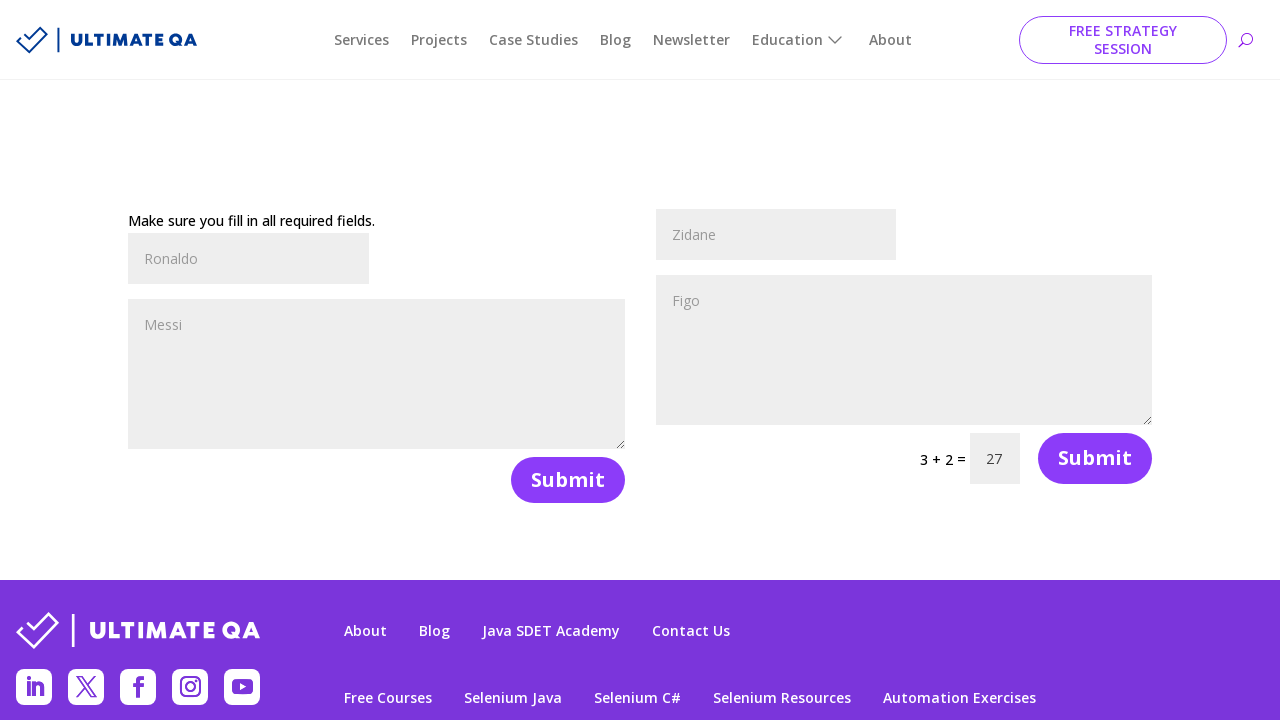

Submitted second contact form at (1095, 458) on xpath=//*[@id='et_pb_contact_form_1']/div[2]/form/div/button
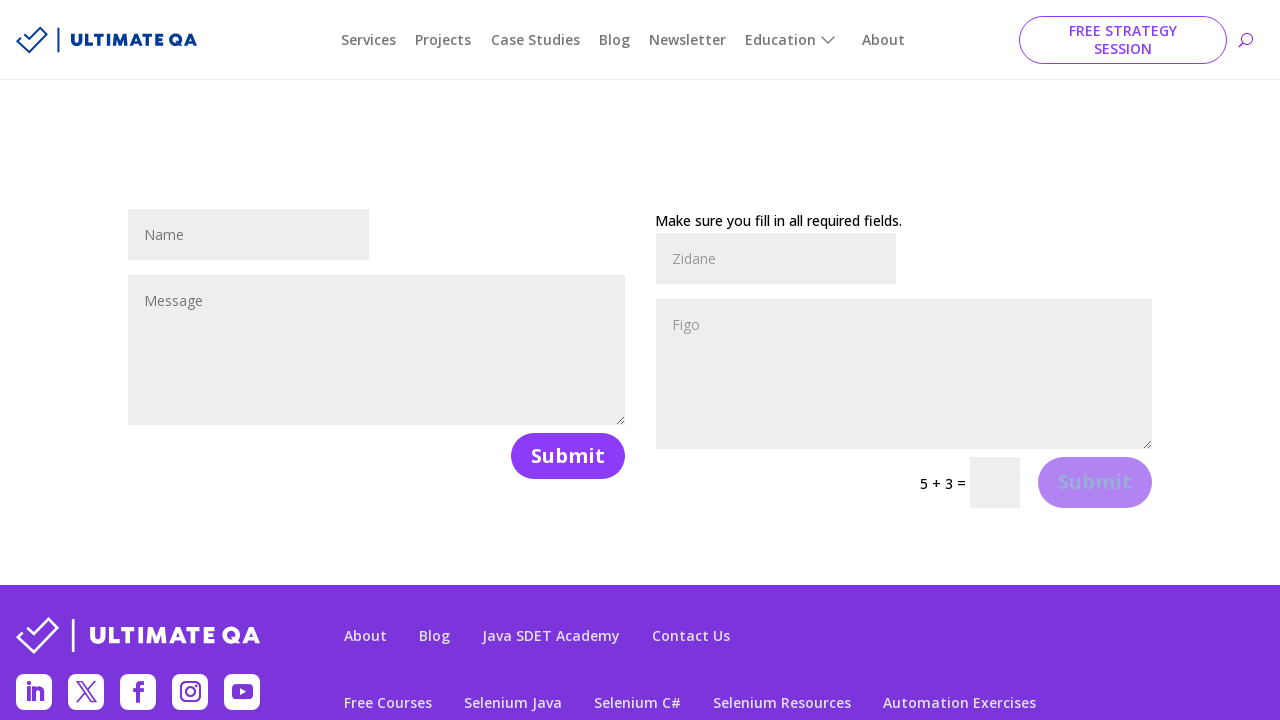

Page reached networkidle state after form submission
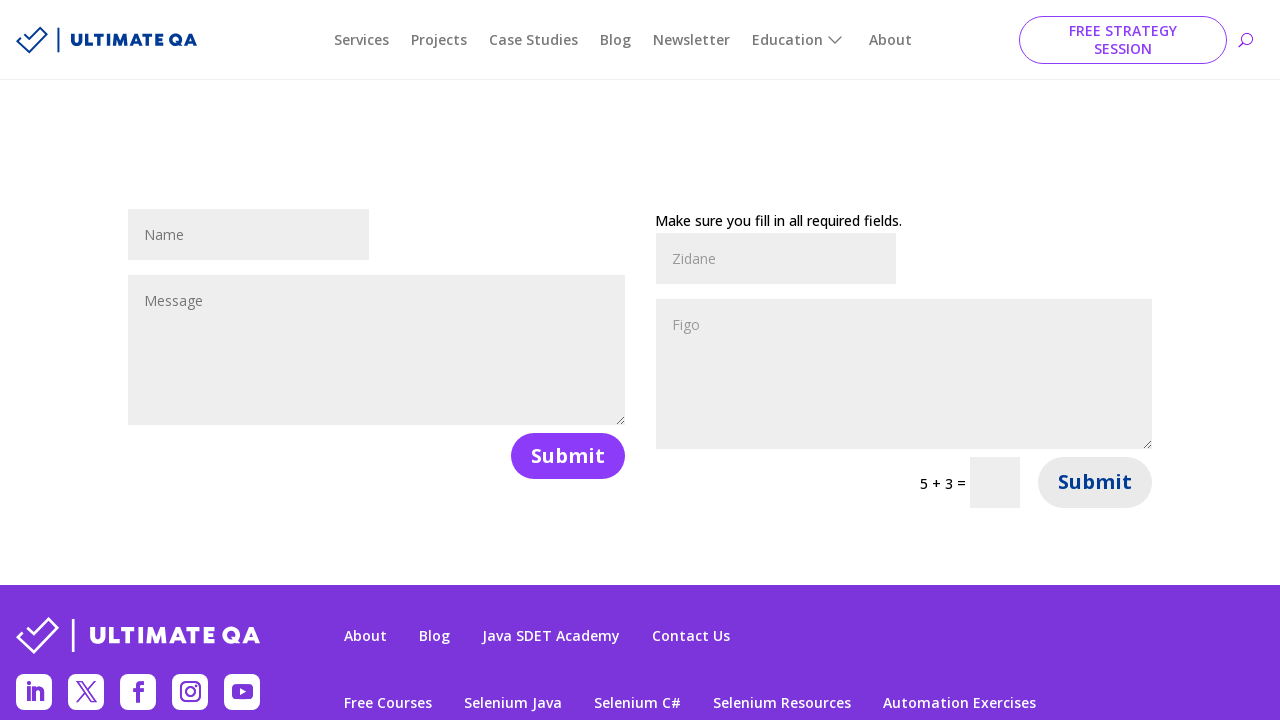

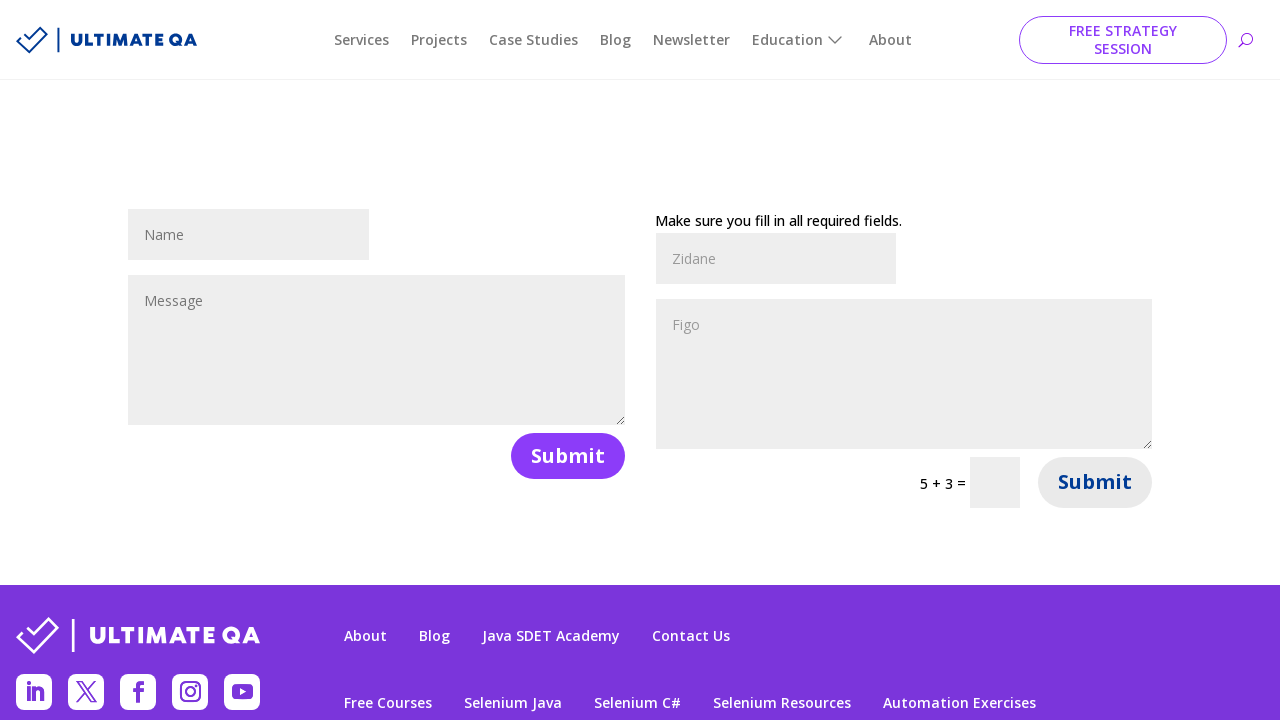